Tests a form by filling in header, MKE, OAI, and name input fields, submitting the form to verify error messages appear, then clearing the form

Starting URL: https://devmountain-qa.github.io/enter-wanted/1.4_Assignment/index.html

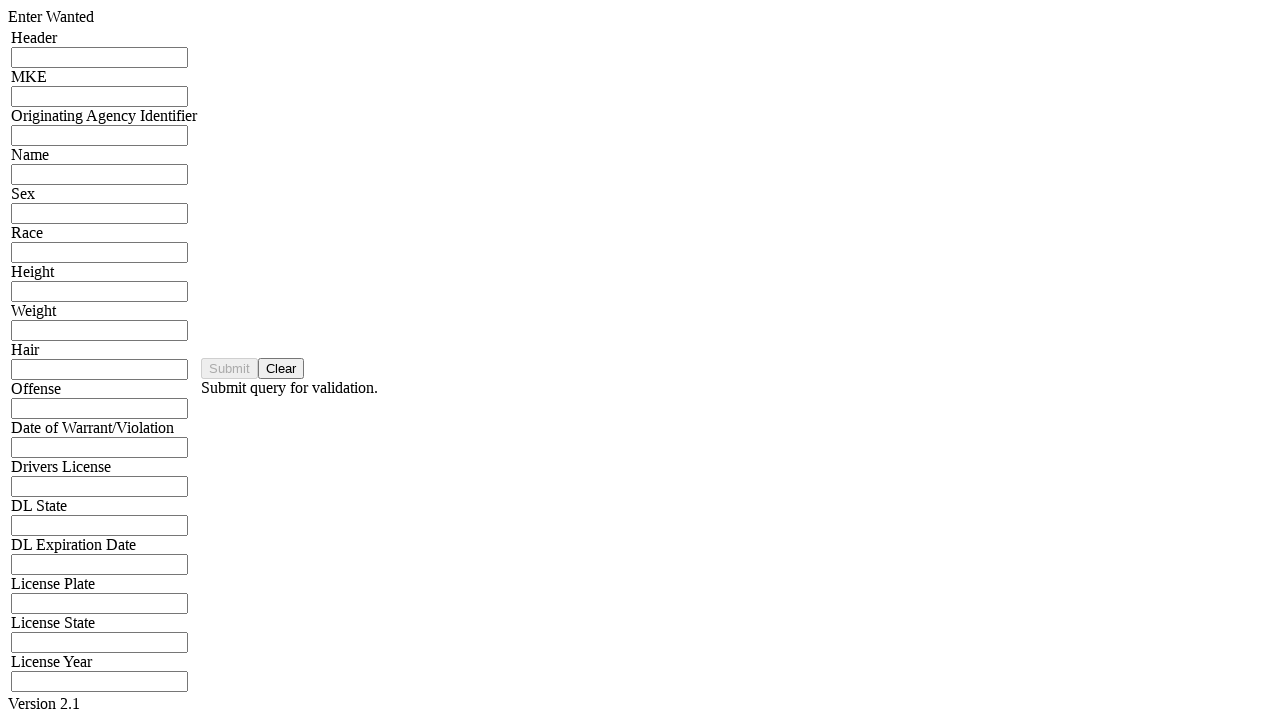

Filled header input field with 'HDR12345678' on input[name='hdrInput']
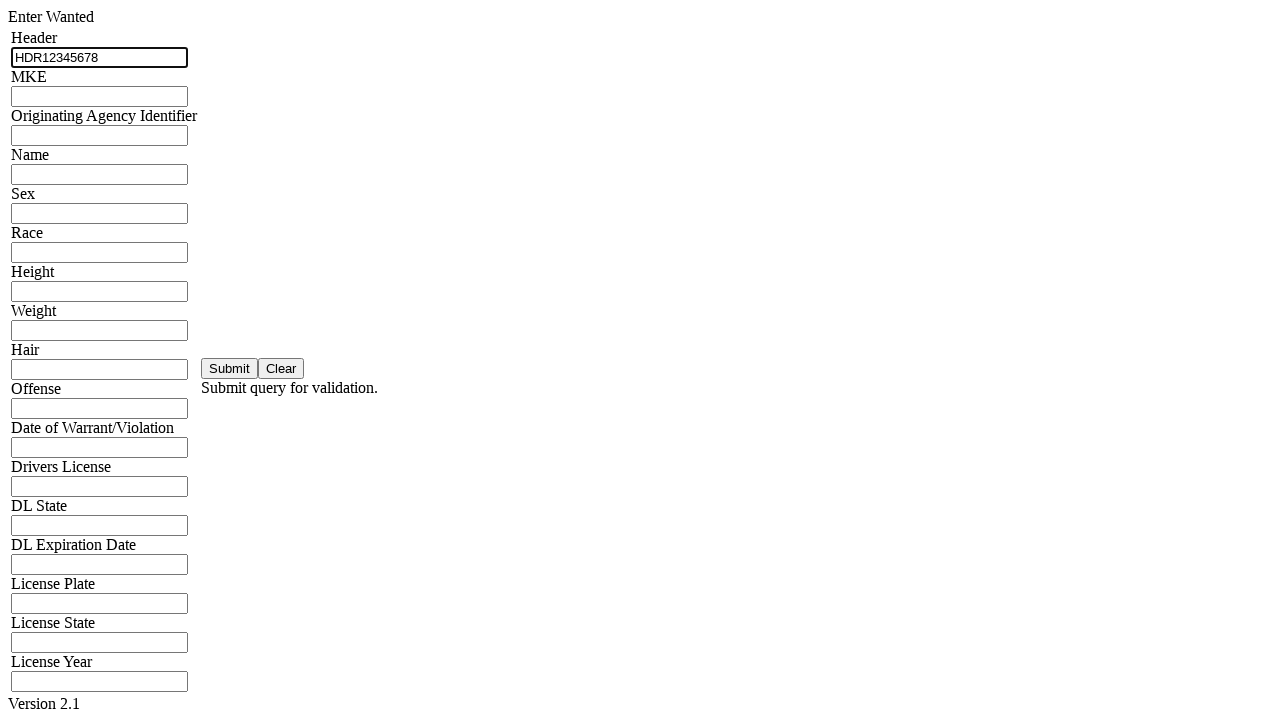

Filled MKE input field with 'MKE987654' on input[name='mkeInput']
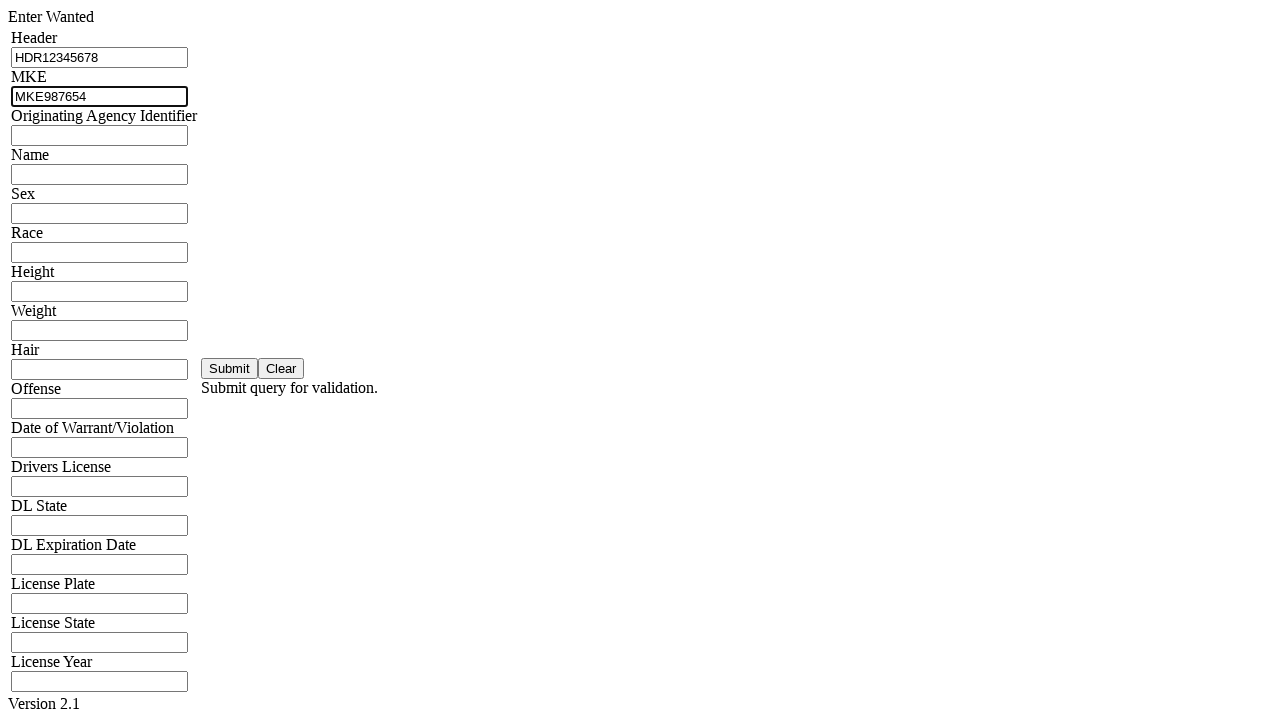

Filled OAI input field with 'OAI456123' on (//input[@class='inputField'])[13]
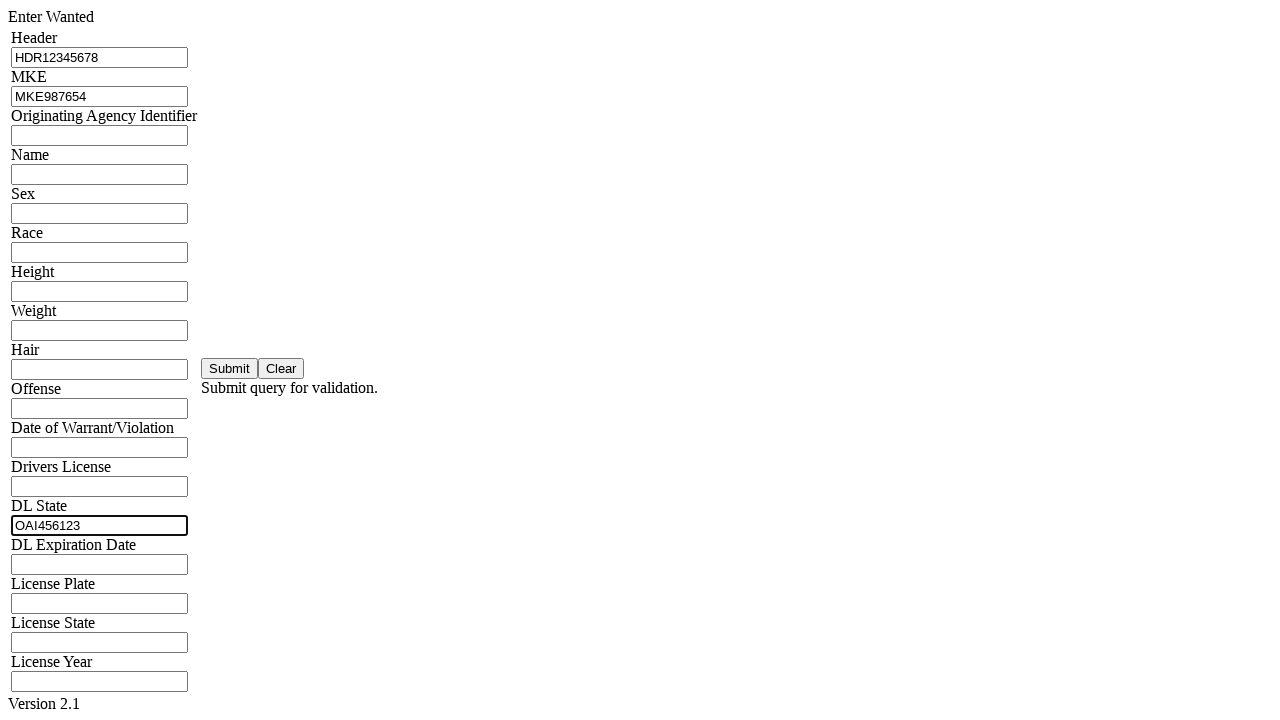

Filled name input field with 'John Smith' on input[name='namInput']
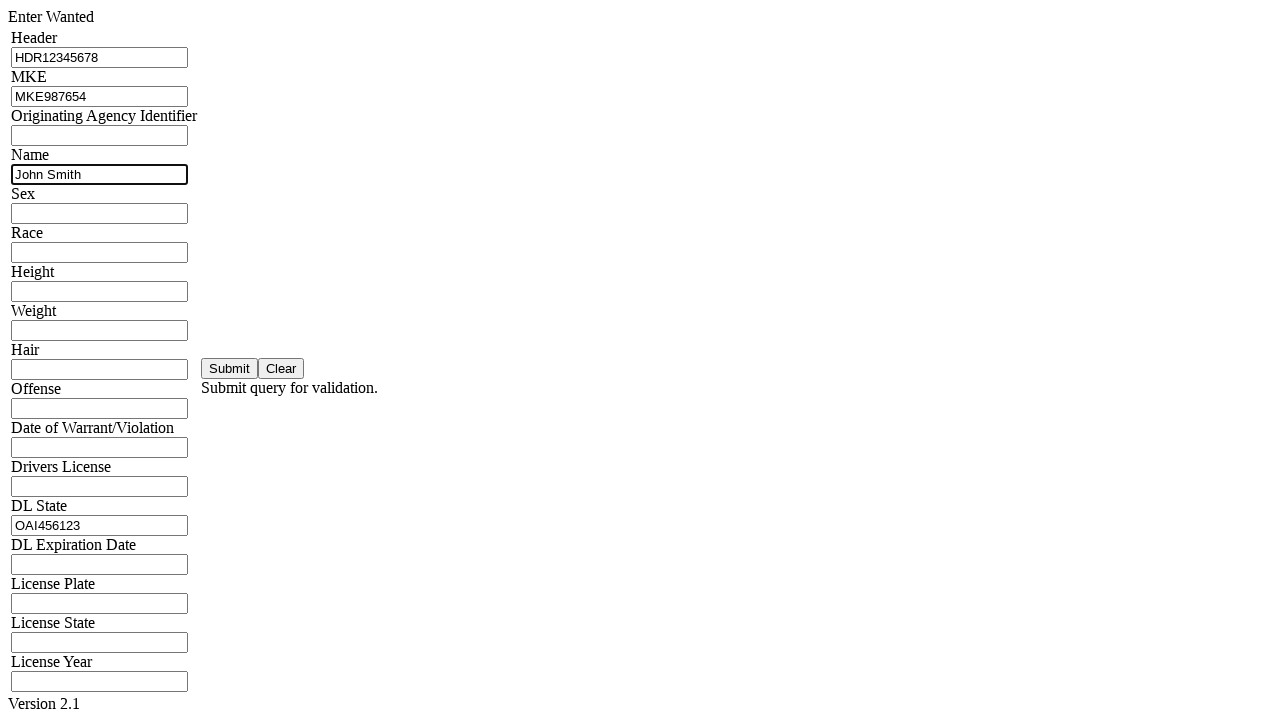

Clicked submit button to submit the form at (230, 368) on #saveBtn
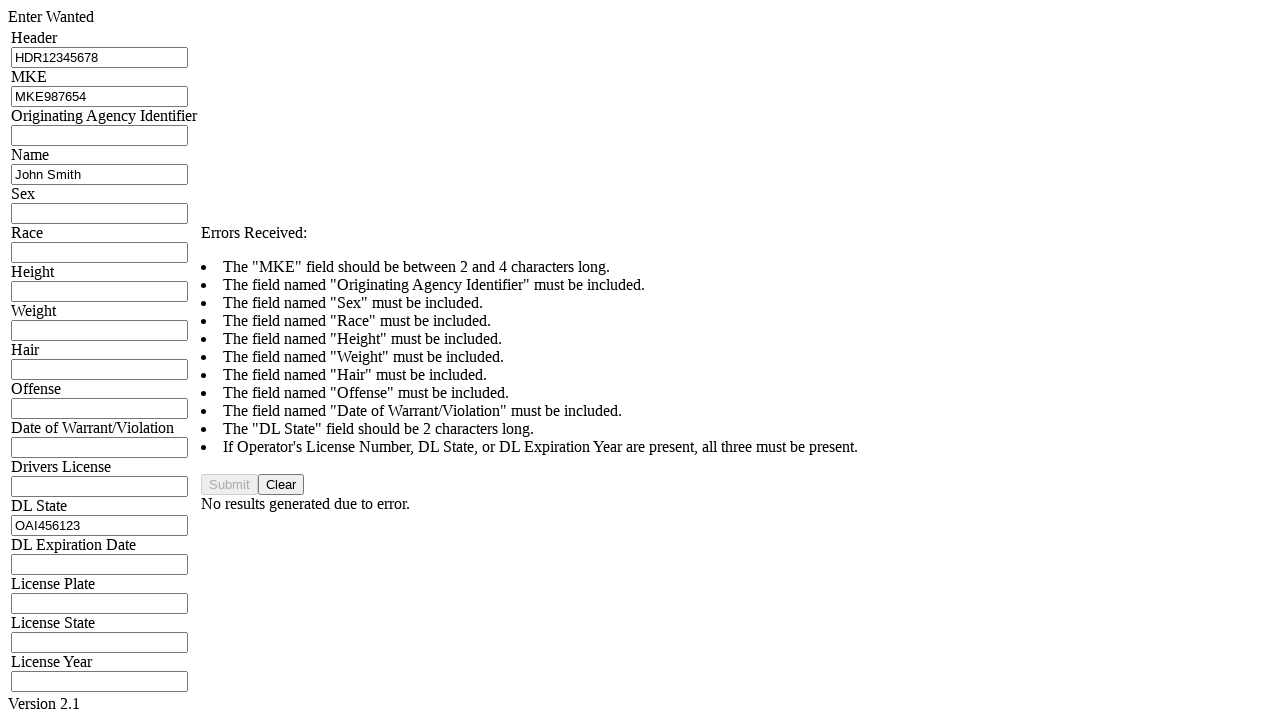

Error message element appeared on the page
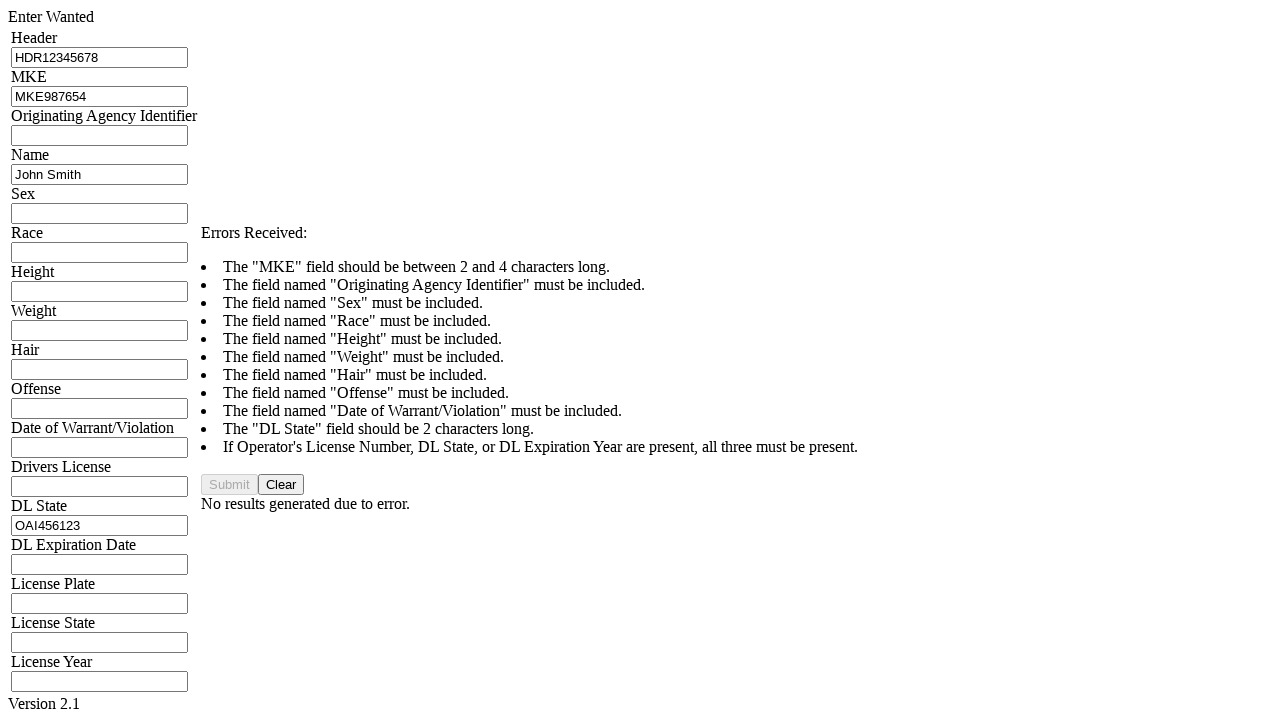

Clicked clear button to reset the form at (281, 484) on #clearBtn
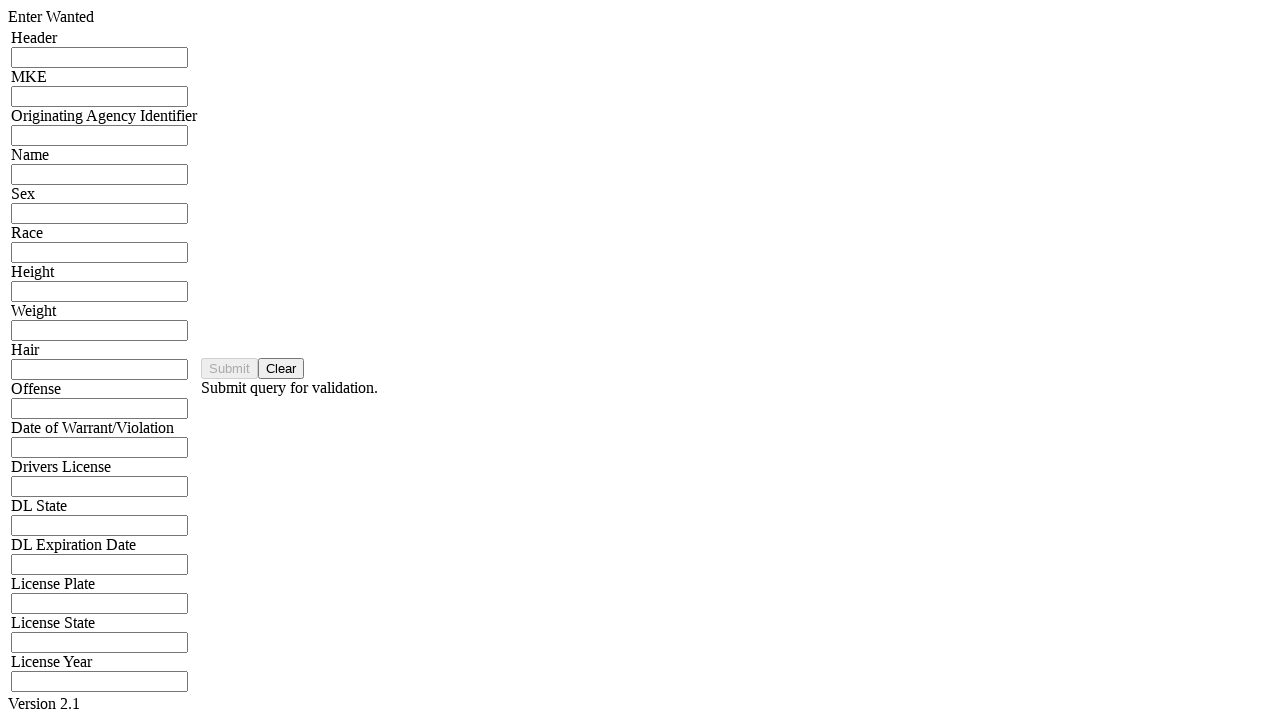

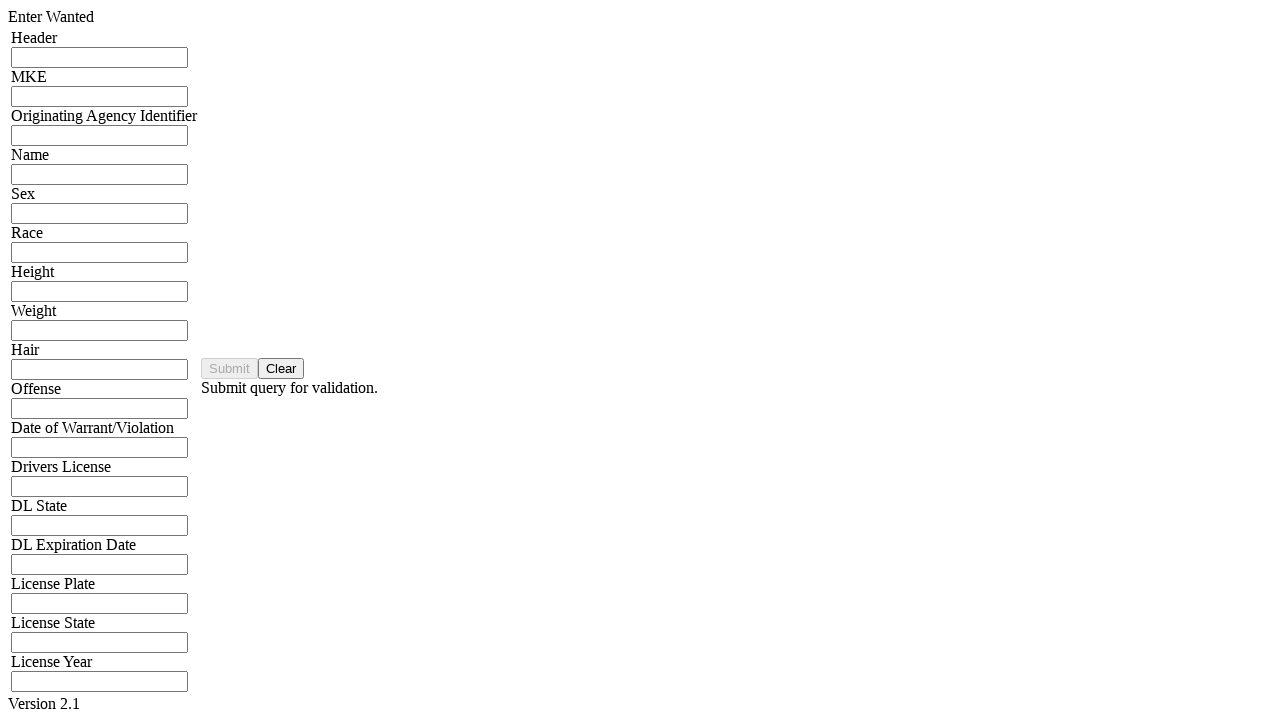